Tests the Add/Remove Elements functionality by navigating to that section, clicking the "Add Element" button to create a delete button, and verifying one delete button exists.

Starting URL: https://the-internet.herokuapp.com/

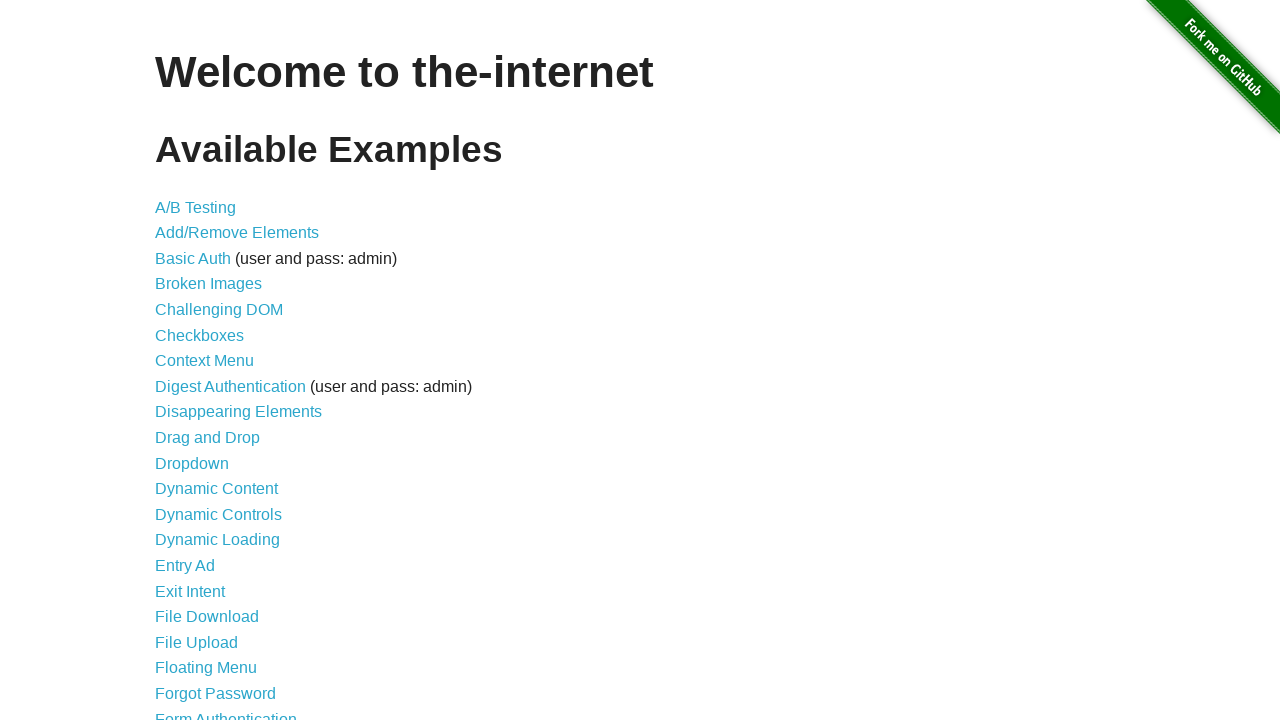

Clicked on Add/Remove Elements link at (237, 233) on a[href='/add_remove_elements/']
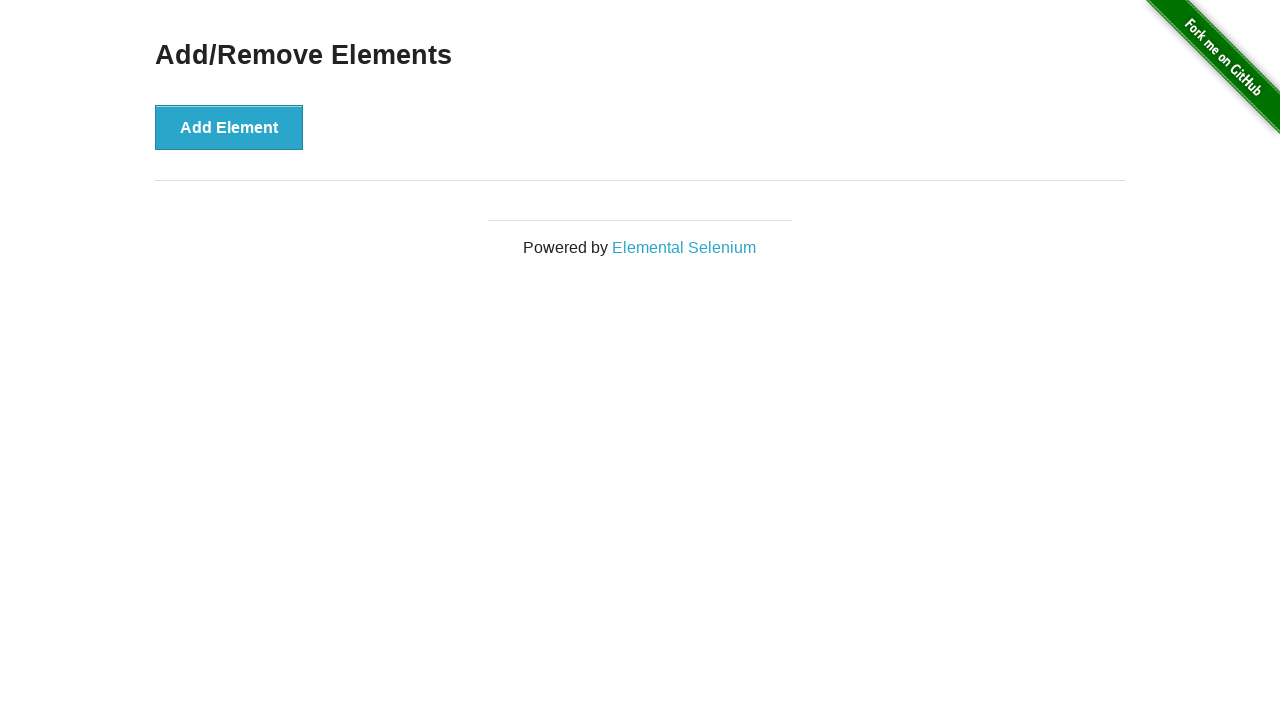

Clicked the Add Element button to create a delete button at (229, 127) on button[onclick='addElement()']
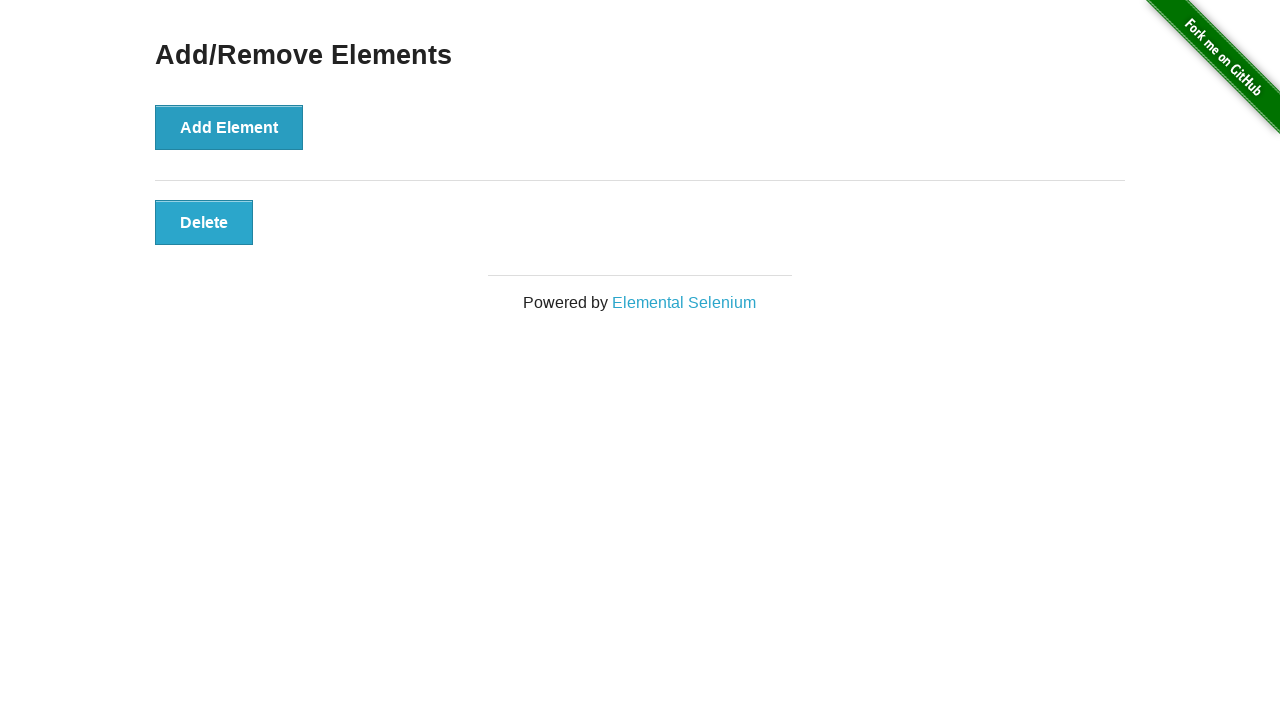

Waited for delete button to appear
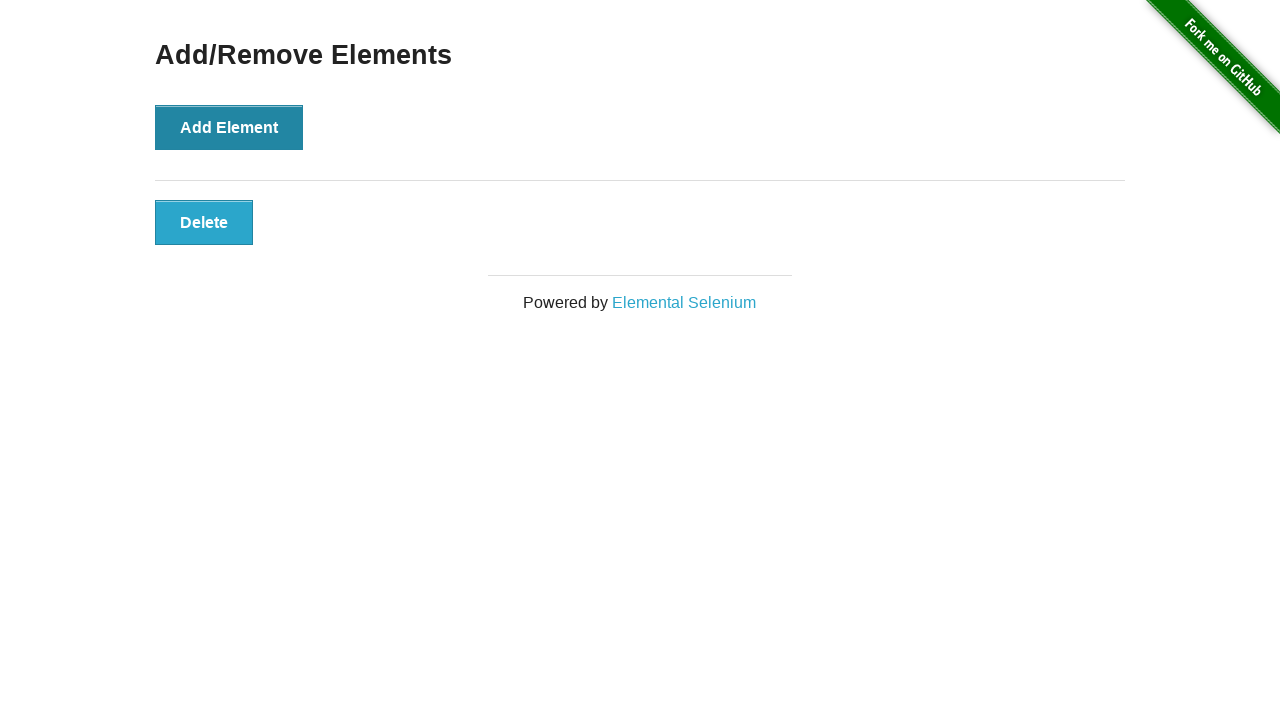

Located all delete buttons on the page
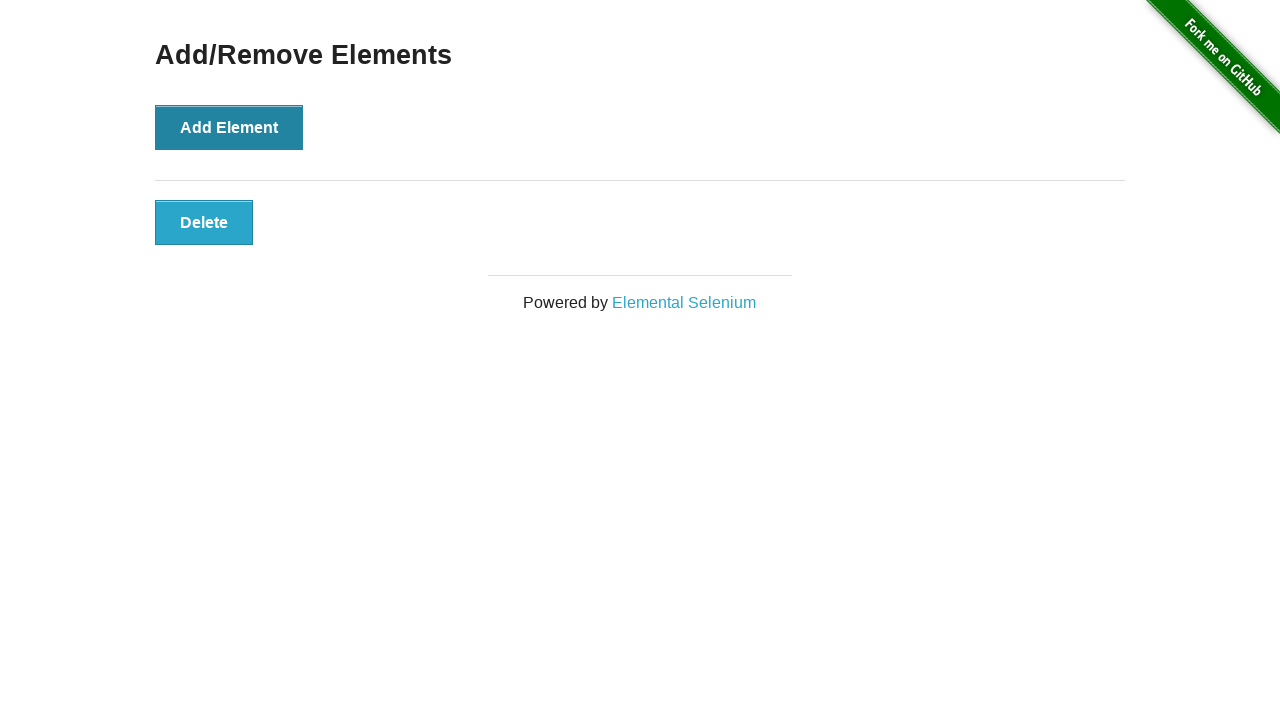

Verified that exactly one delete button exists
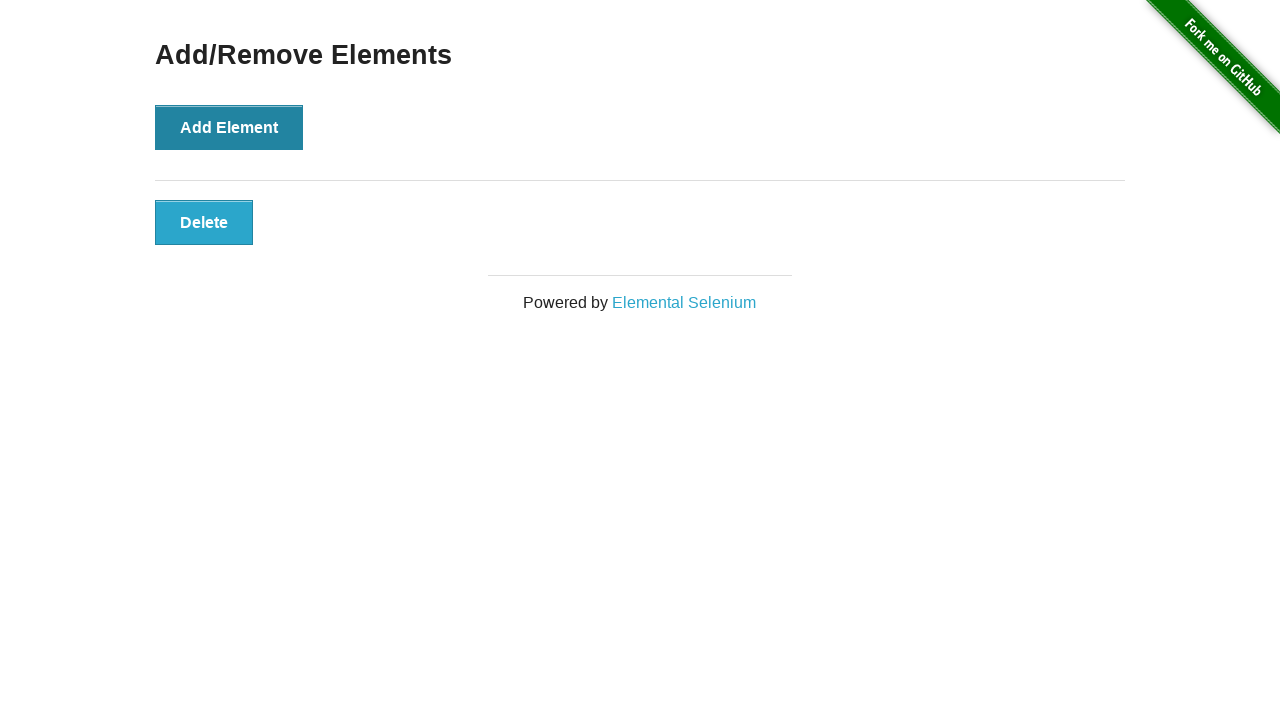

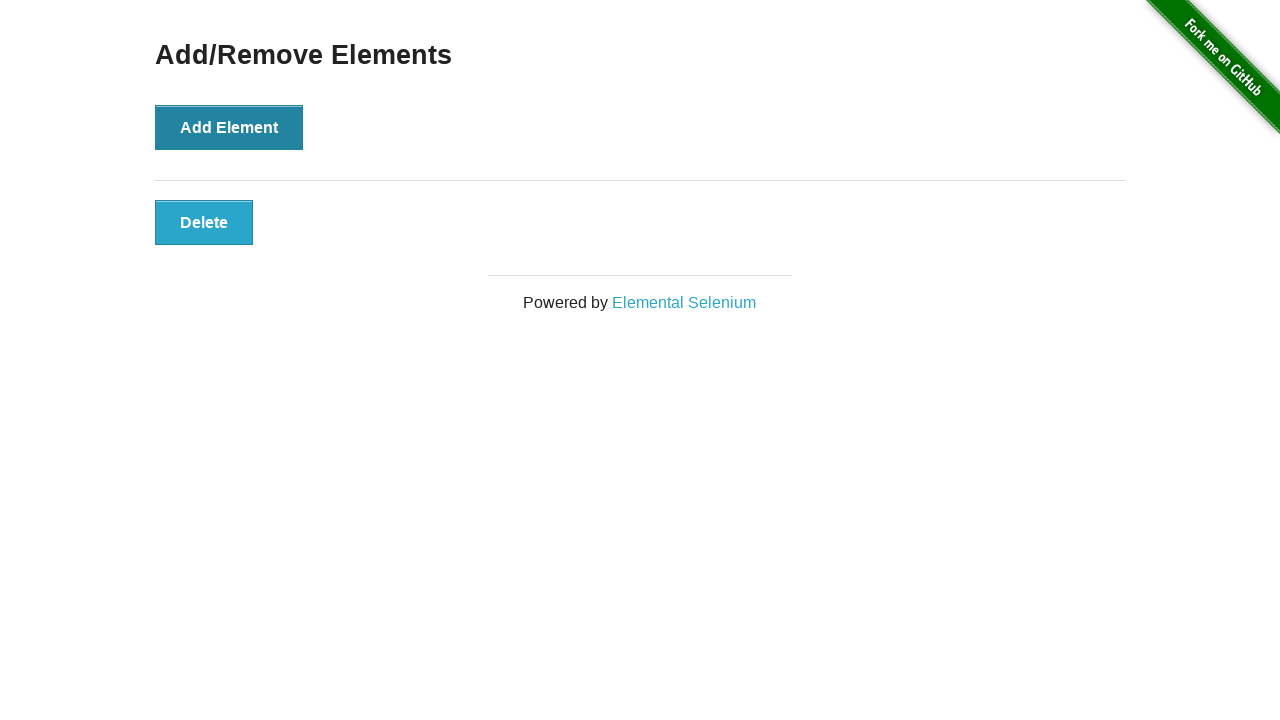